Tests iframe interaction by switching to an iframe and verifying the text content within it

Starting URL: https://the-internet.herokuapp.com/iframe

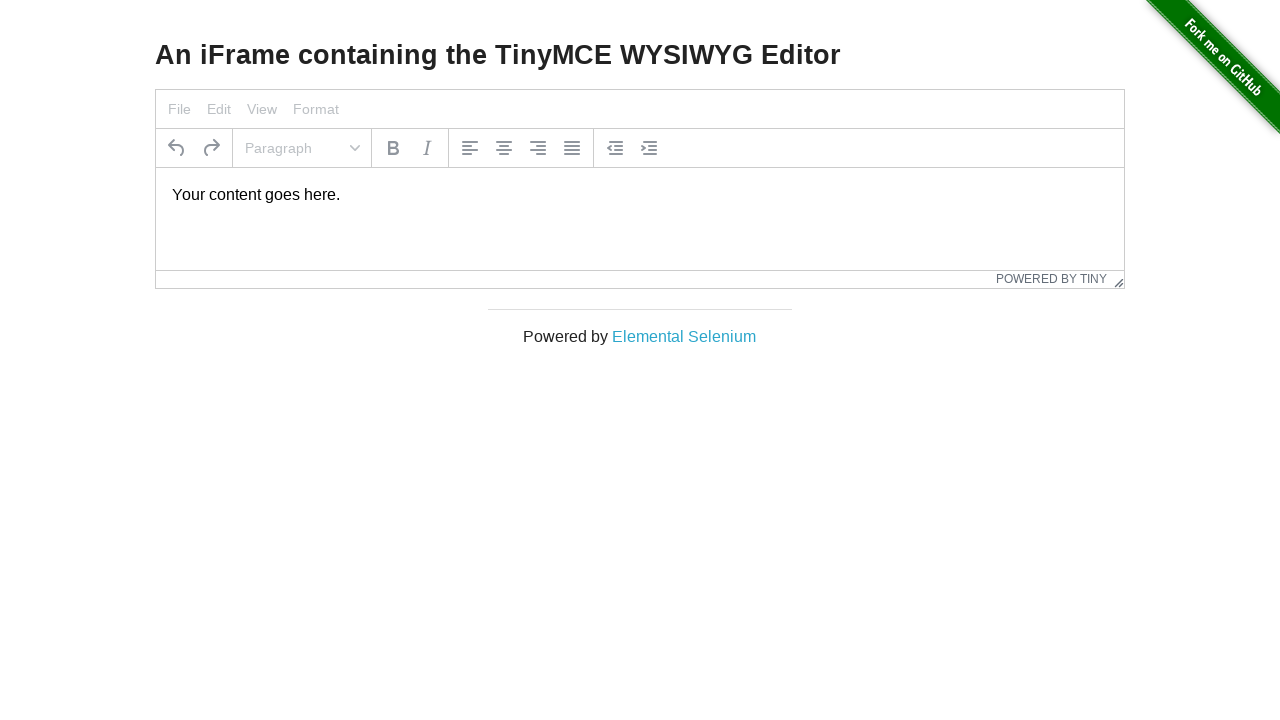

Navigated to iframe test page
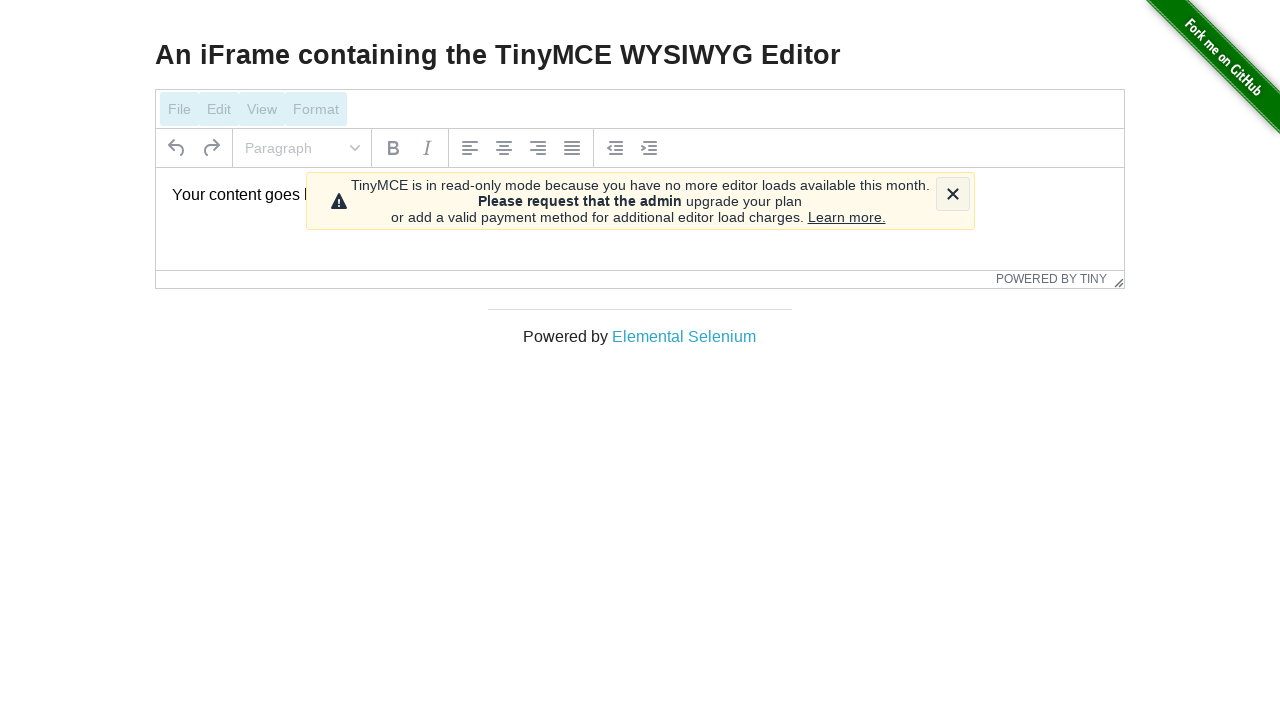

Located iframe with selector #mce_0_ifr
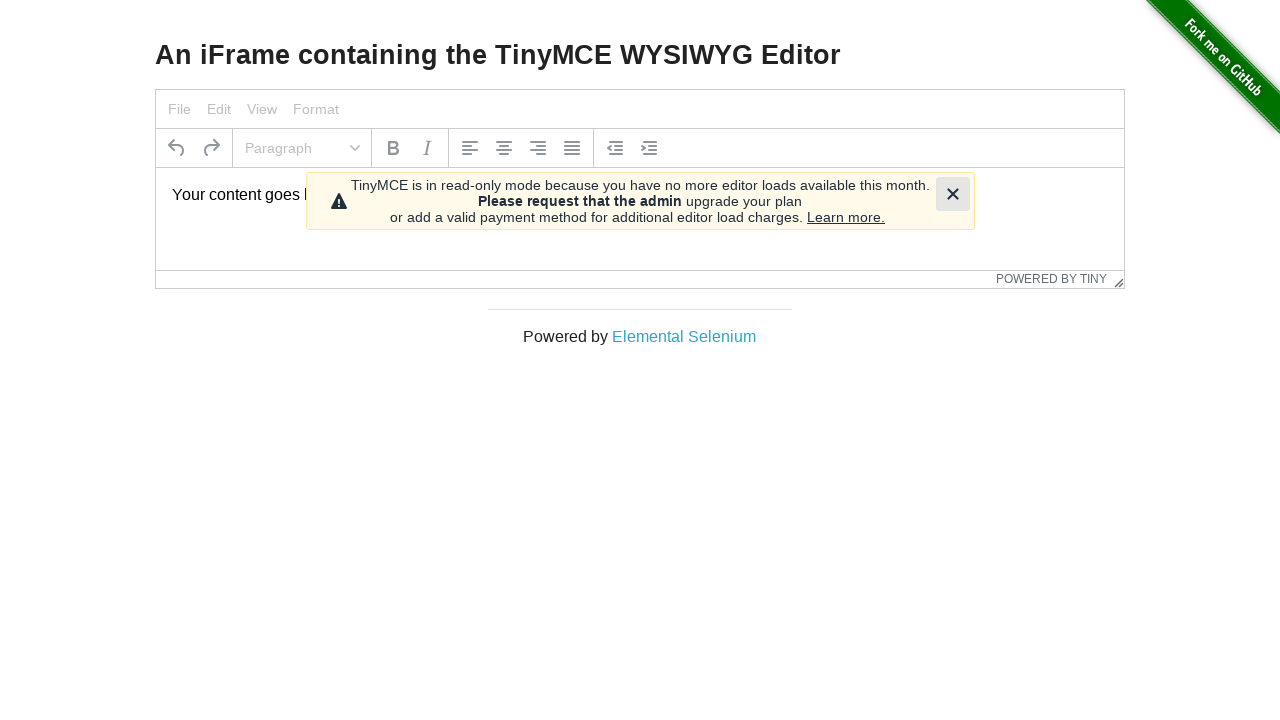

Verified iframe text content matches 'Your content goes here.'
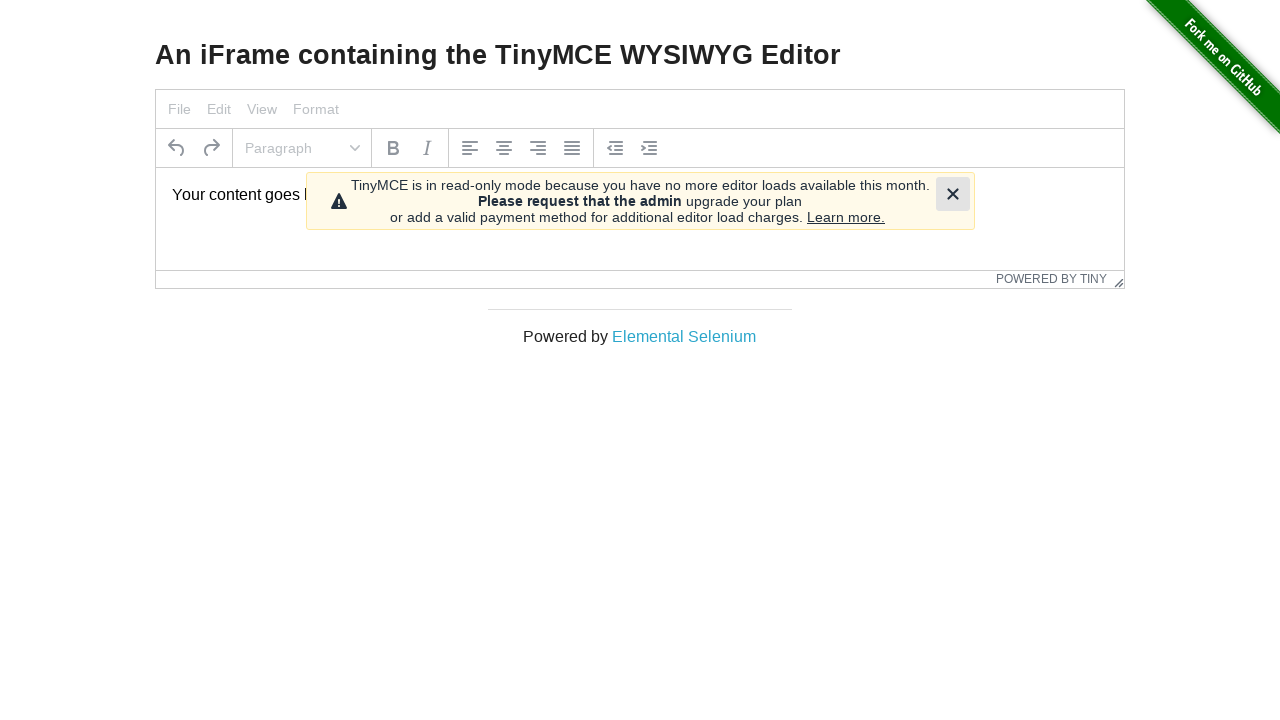

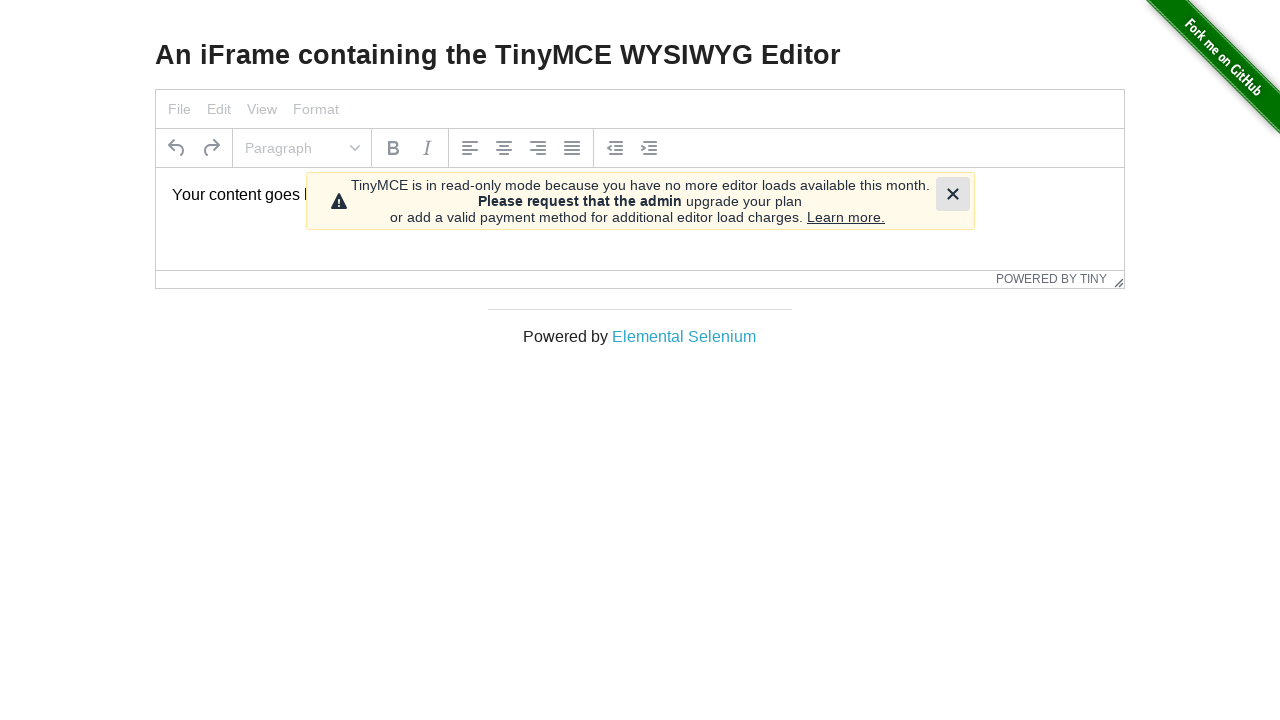